Tests the search functionality with an invalid search term to verify zero results are shown

Starting URL: https://www.webhallen.com/

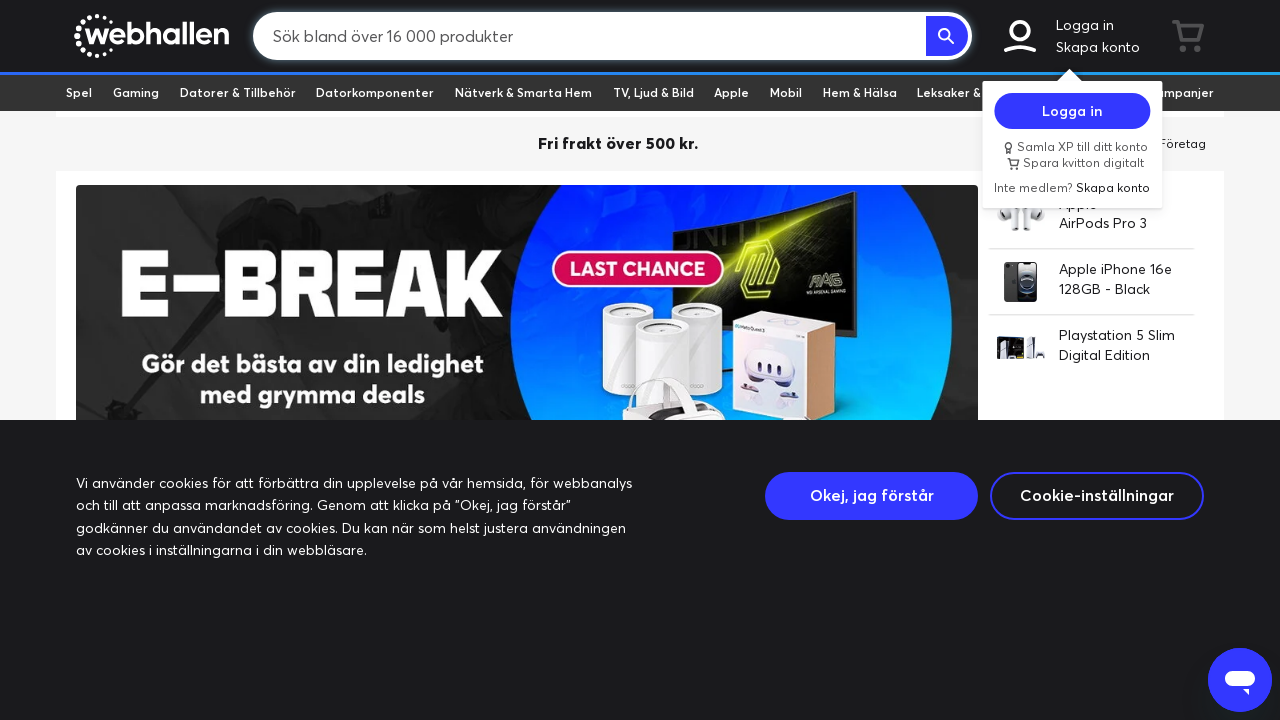

Filled search field with invalid search term 'INVALID_INPUT_XYZ123' on header input[type='text'], header input[type='search']
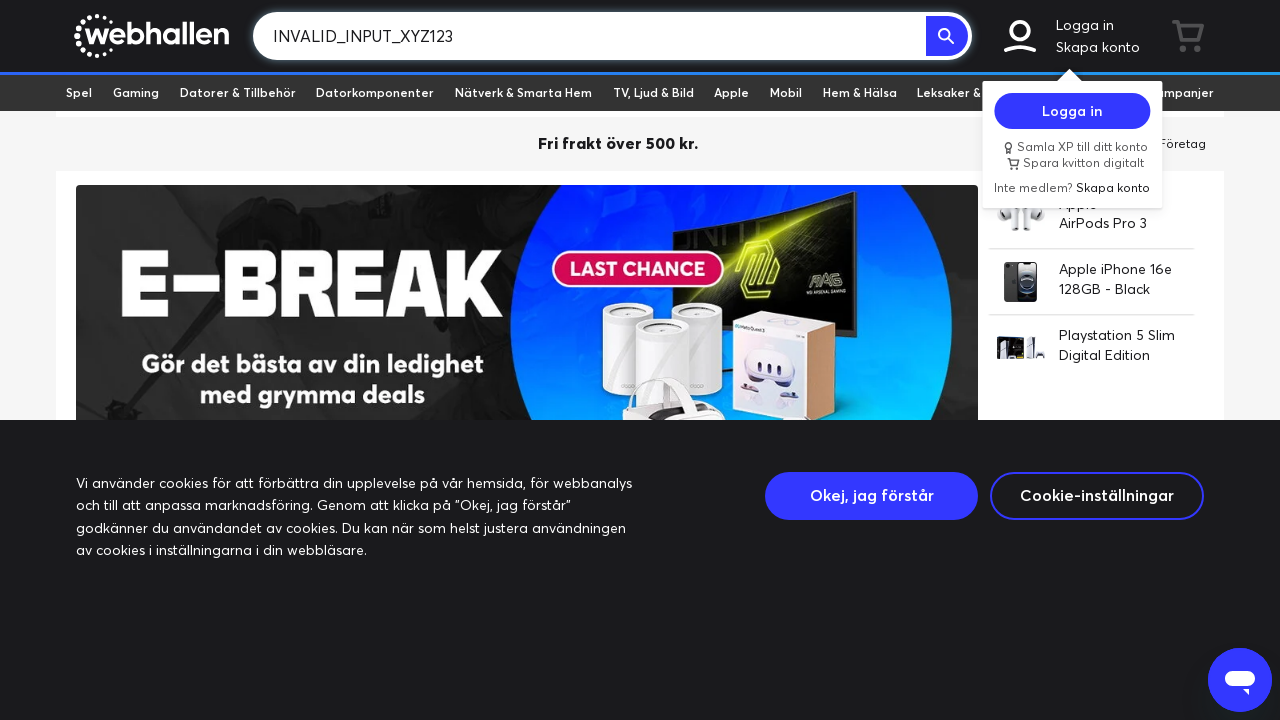

Clicked search button to execute search at (947, 36) on header button
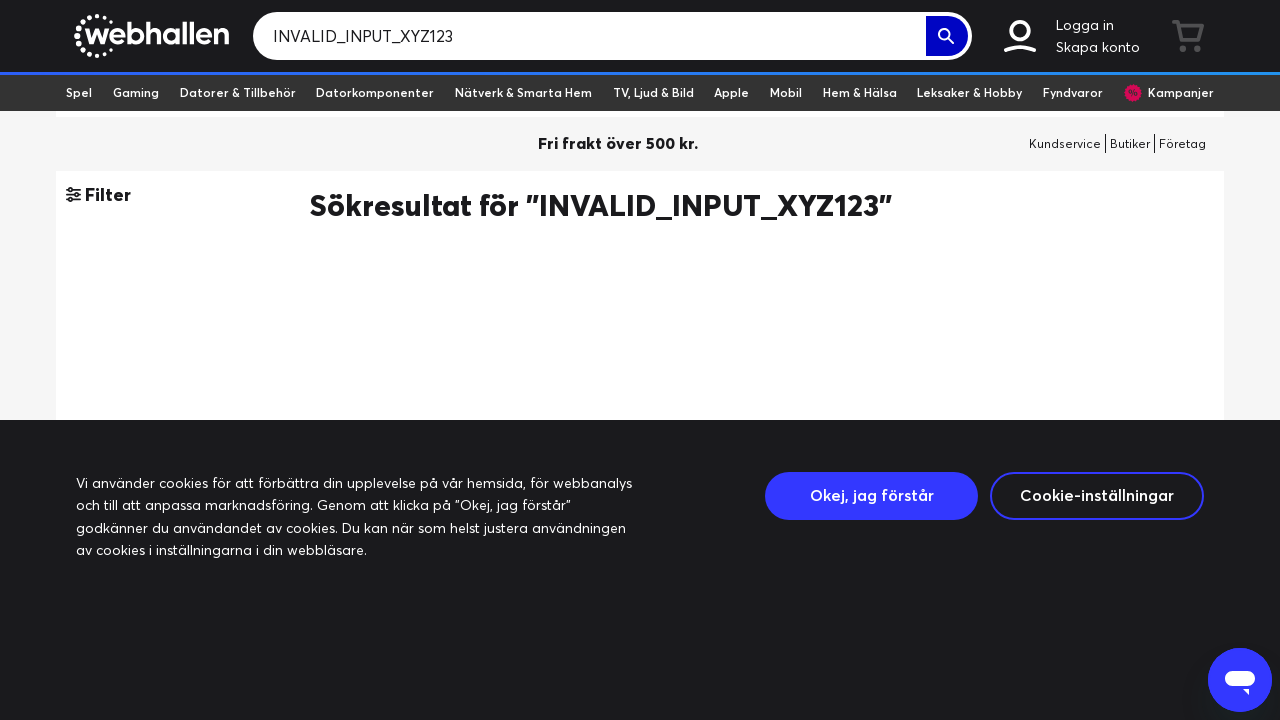

Search results area loaded, verifying zero results for invalid search term
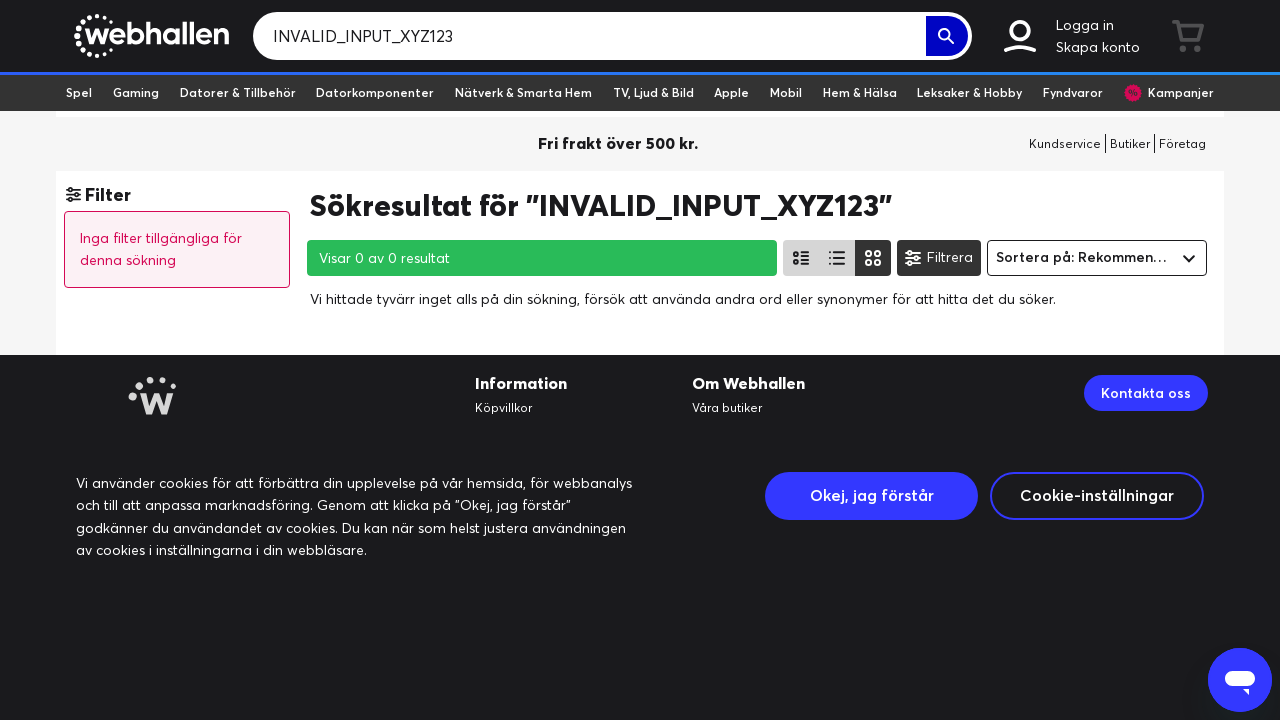

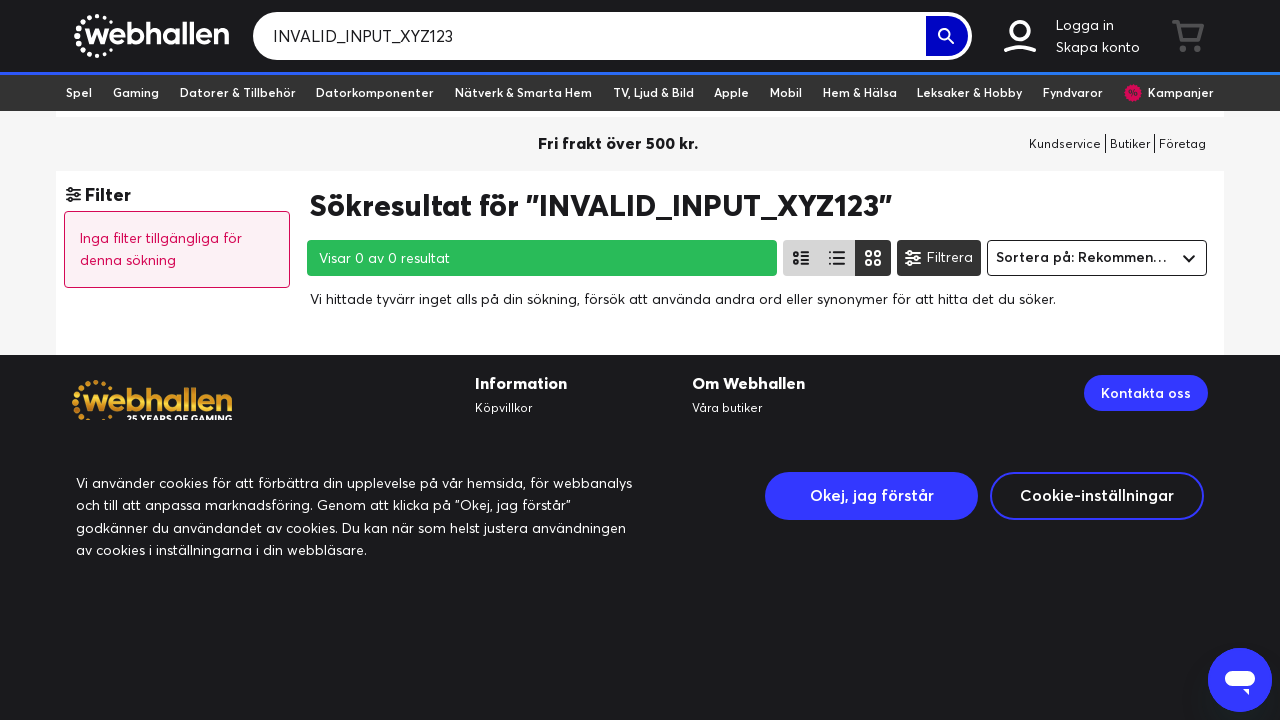